Tests checkbox handling by finding all checkboxes with names starting with 'option' and clicking each enabled one to toggle their selection state

Starting URL: https://echoecho.com/htmlforms09.htm

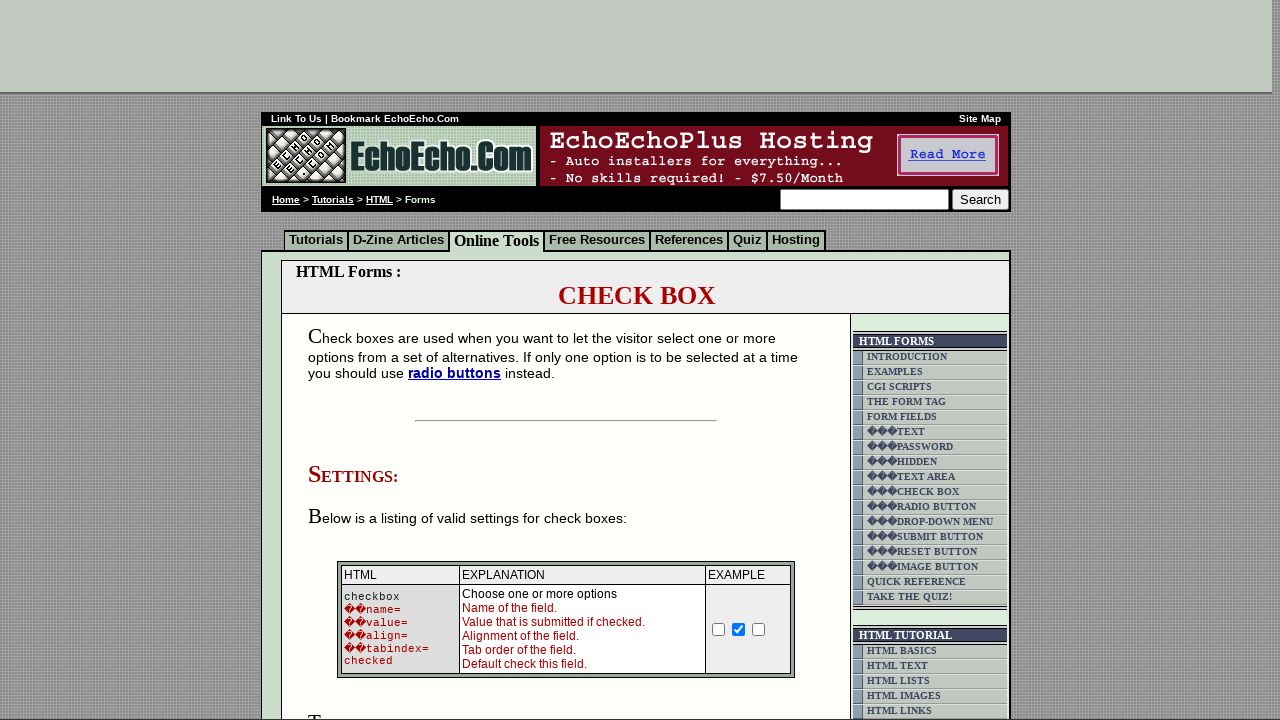

Navigated to https://echoecho.com/htmlforms09.htm
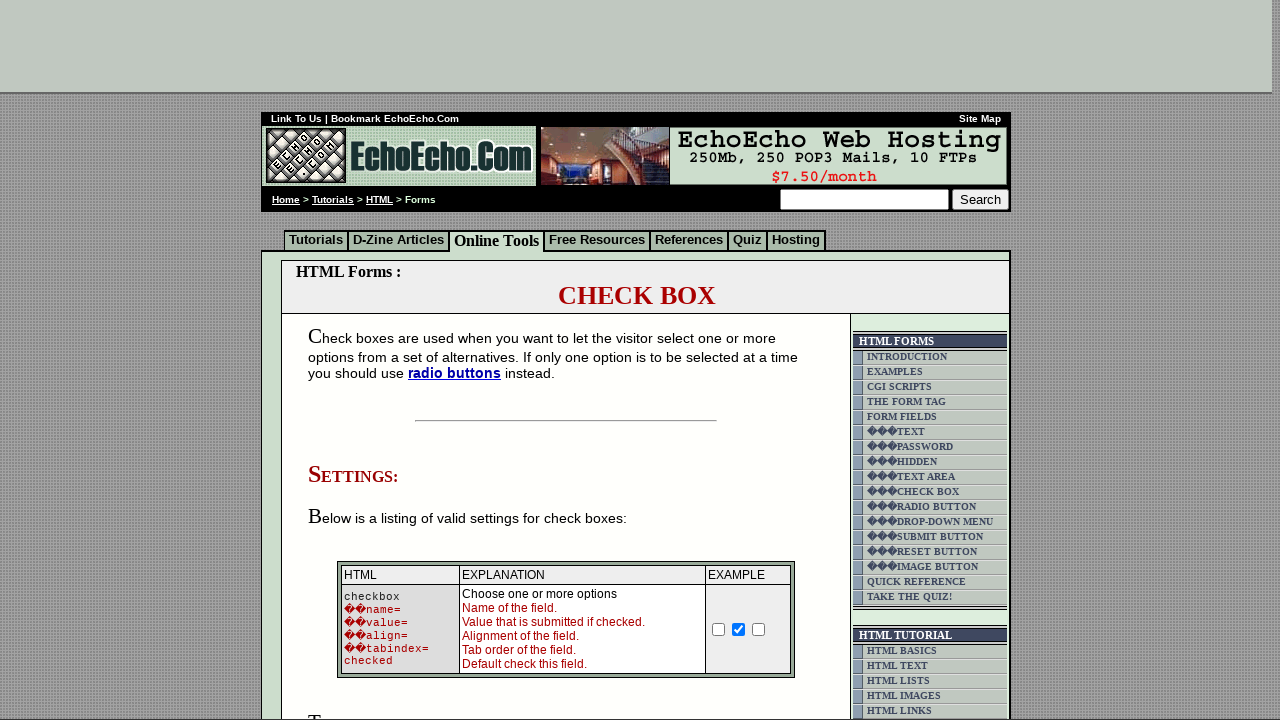

Located all checkboxes with names starting with 'option'
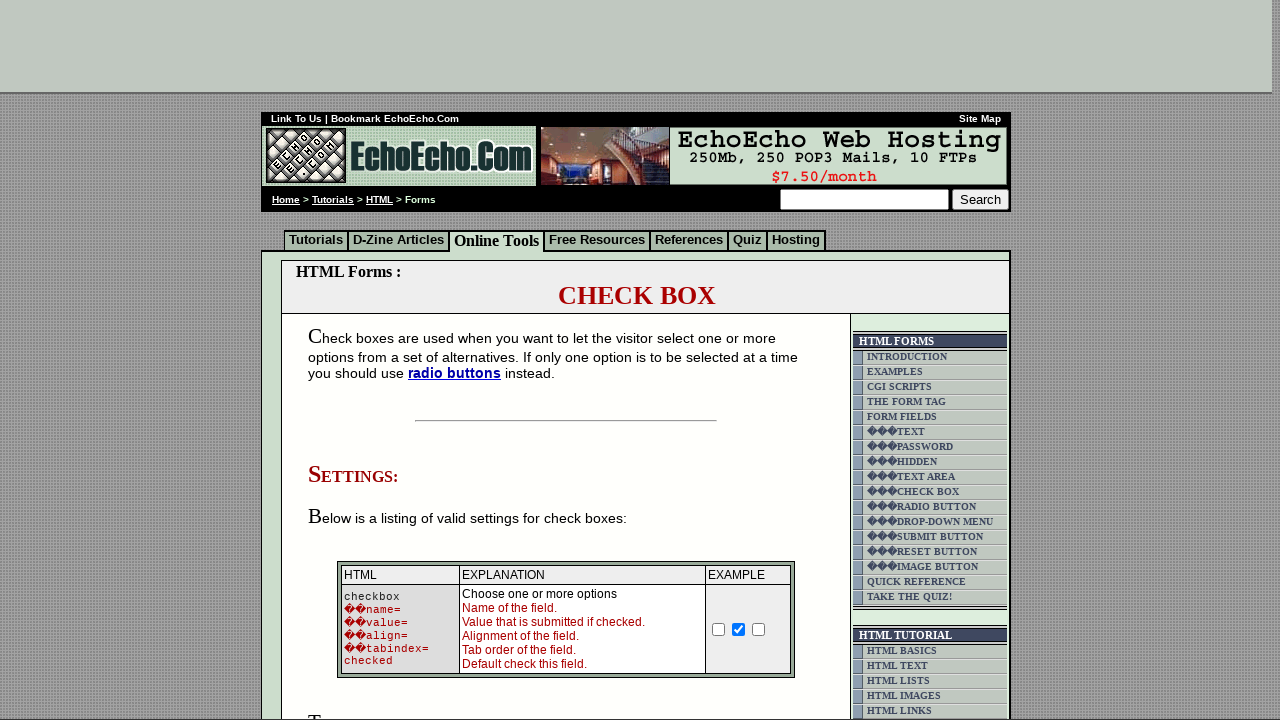

Waited for checkboxes to be available
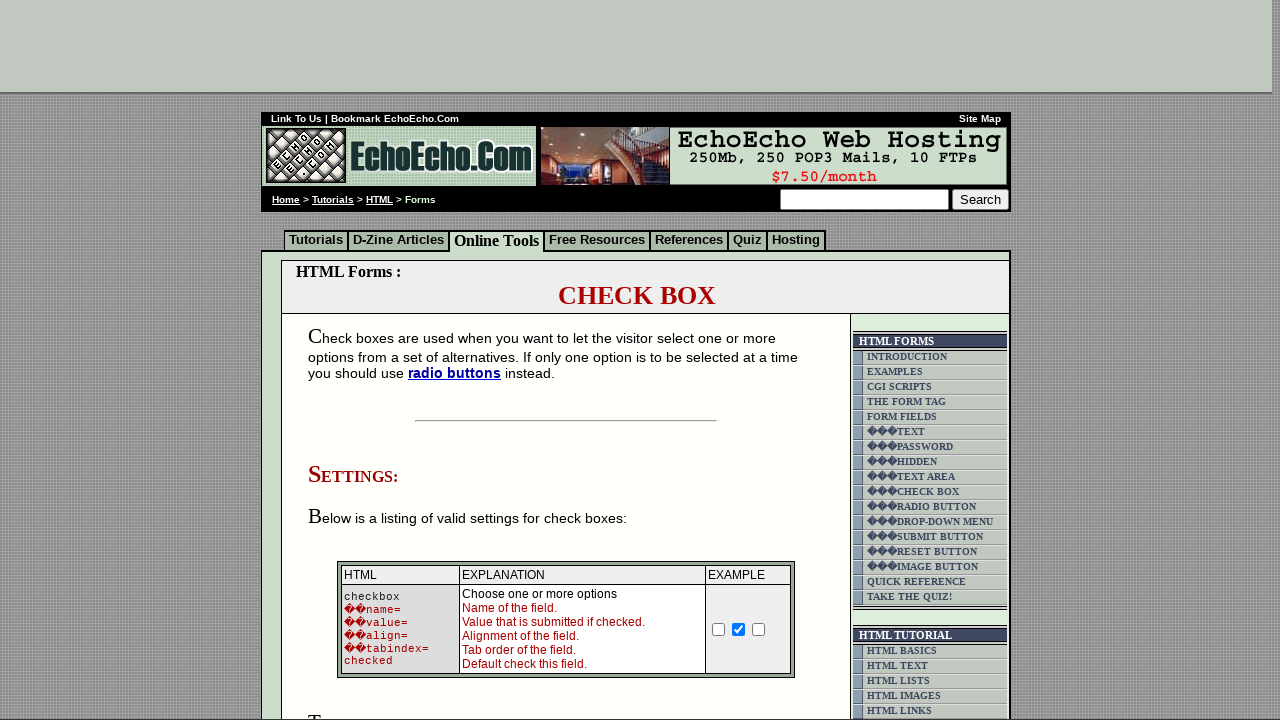

Found 3 checkboxes with names starting with 'option'
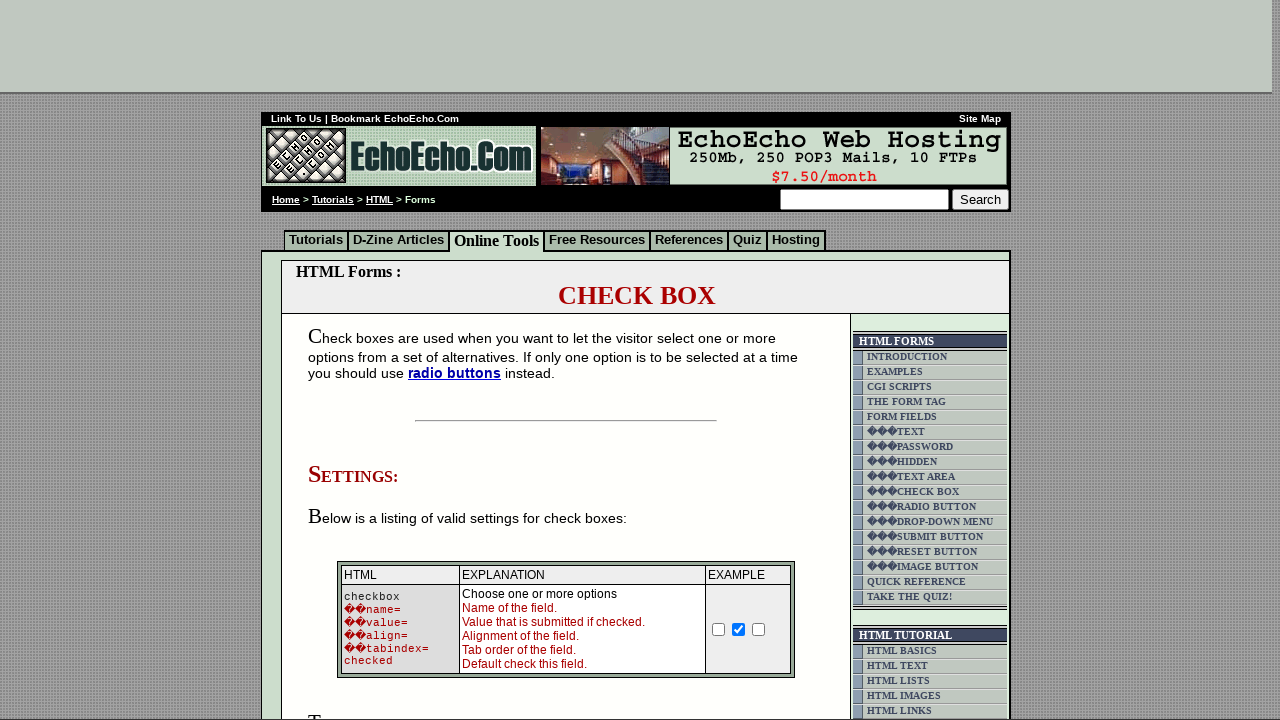

Clicked enabled checkbox at index 0 at (354, 360) on xpath=//input[starts-with(@name,'option')] >> nth=0
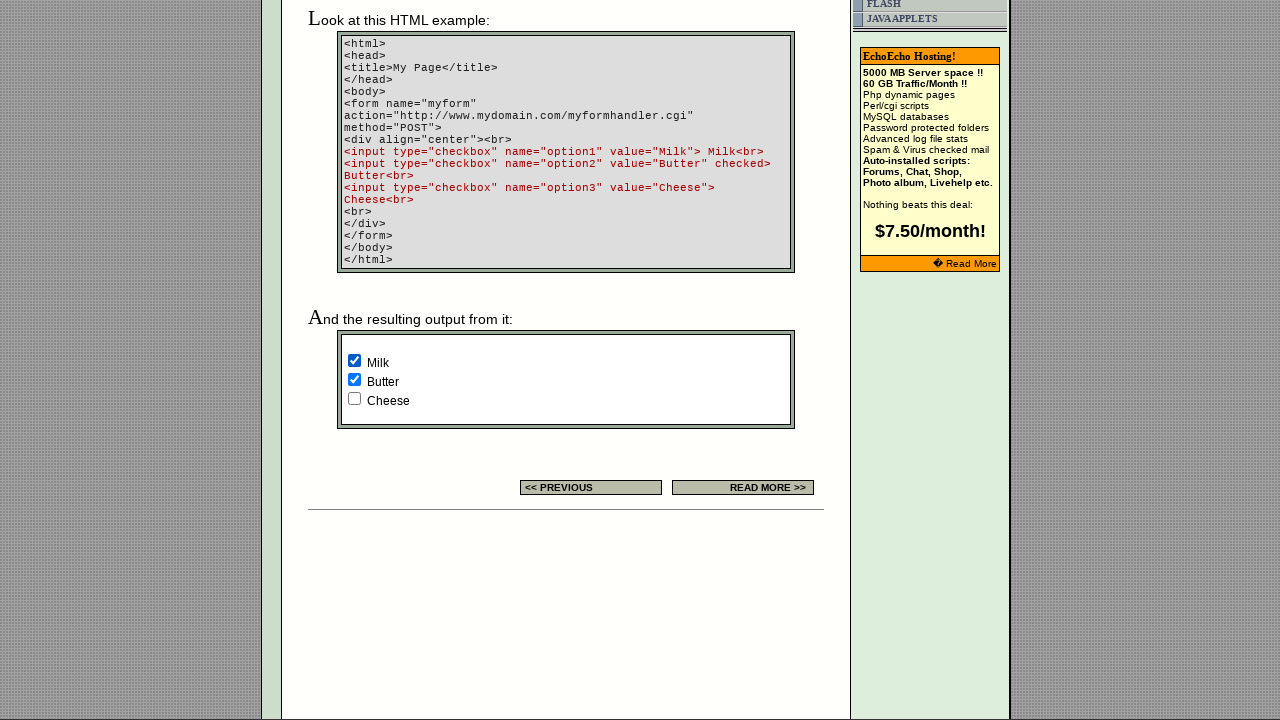

Clicked enabled checkbox at index 1 at (354, 380) on xpath=//input[starts-with(@name,'option')] >> nth=1
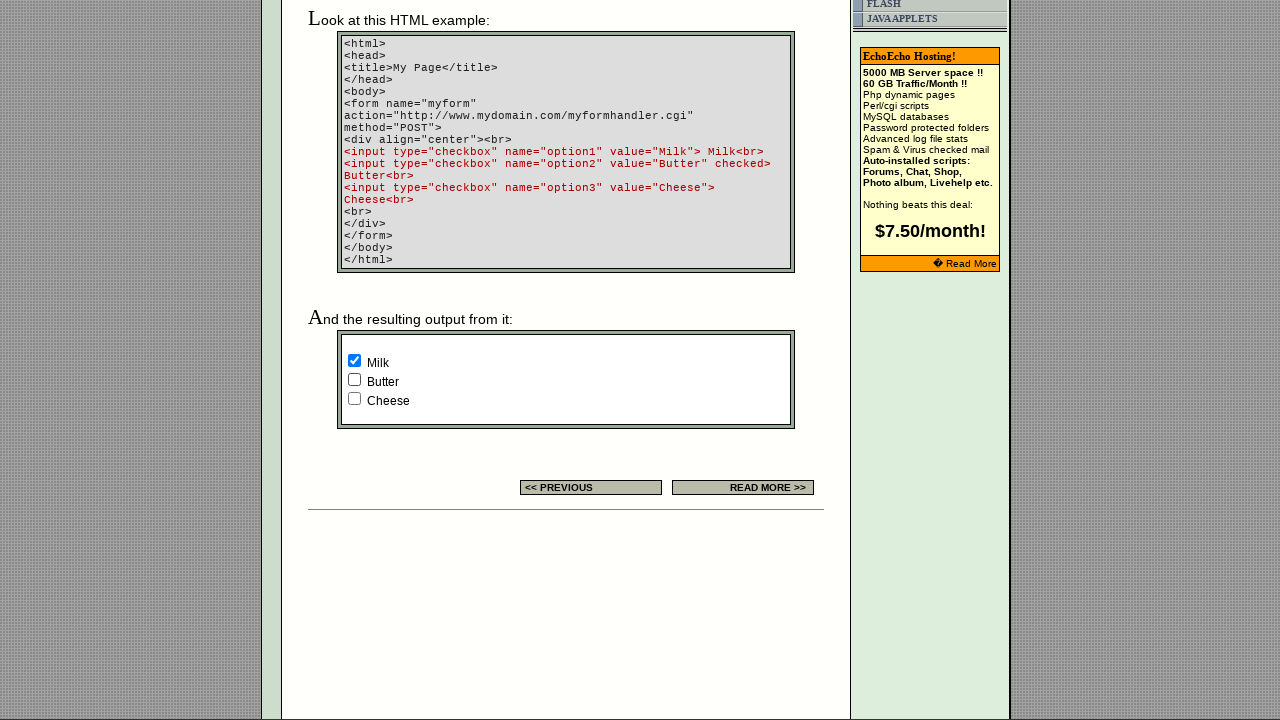

Clicked enabled checkbox at index 2 at (354, 398) on xpath=//input[starts-with(@name,'option')] >> nth=2
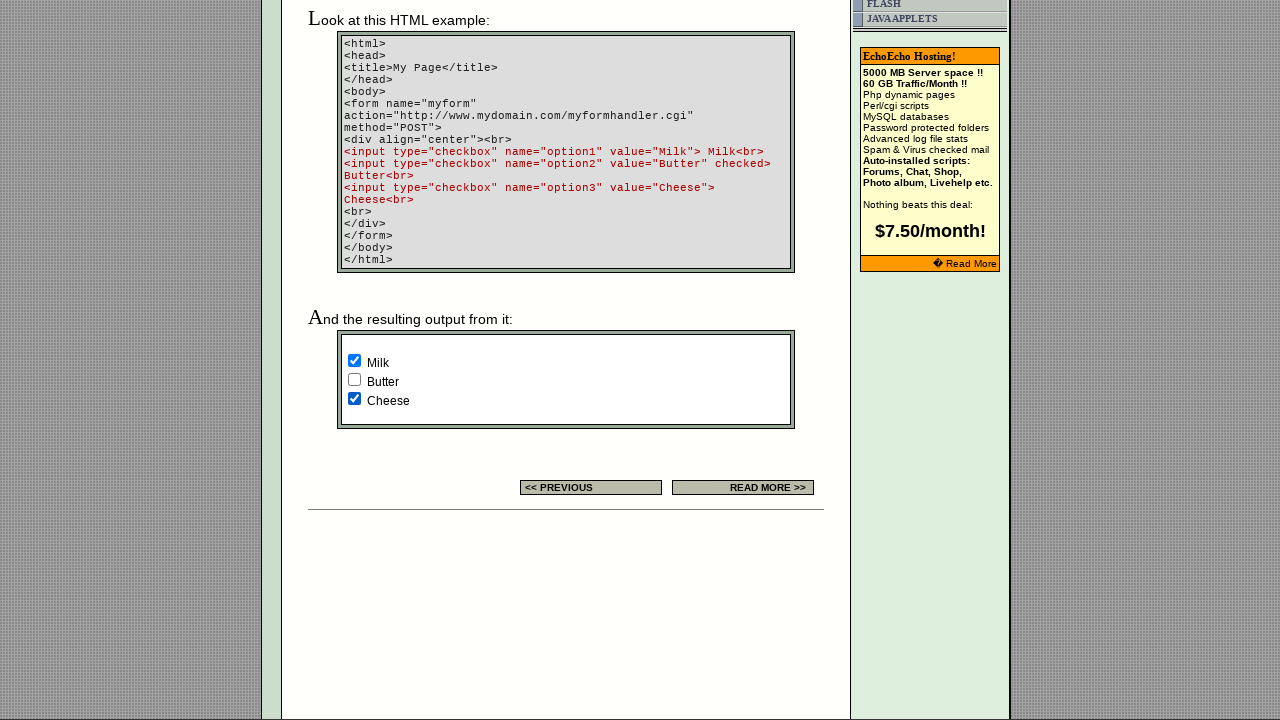

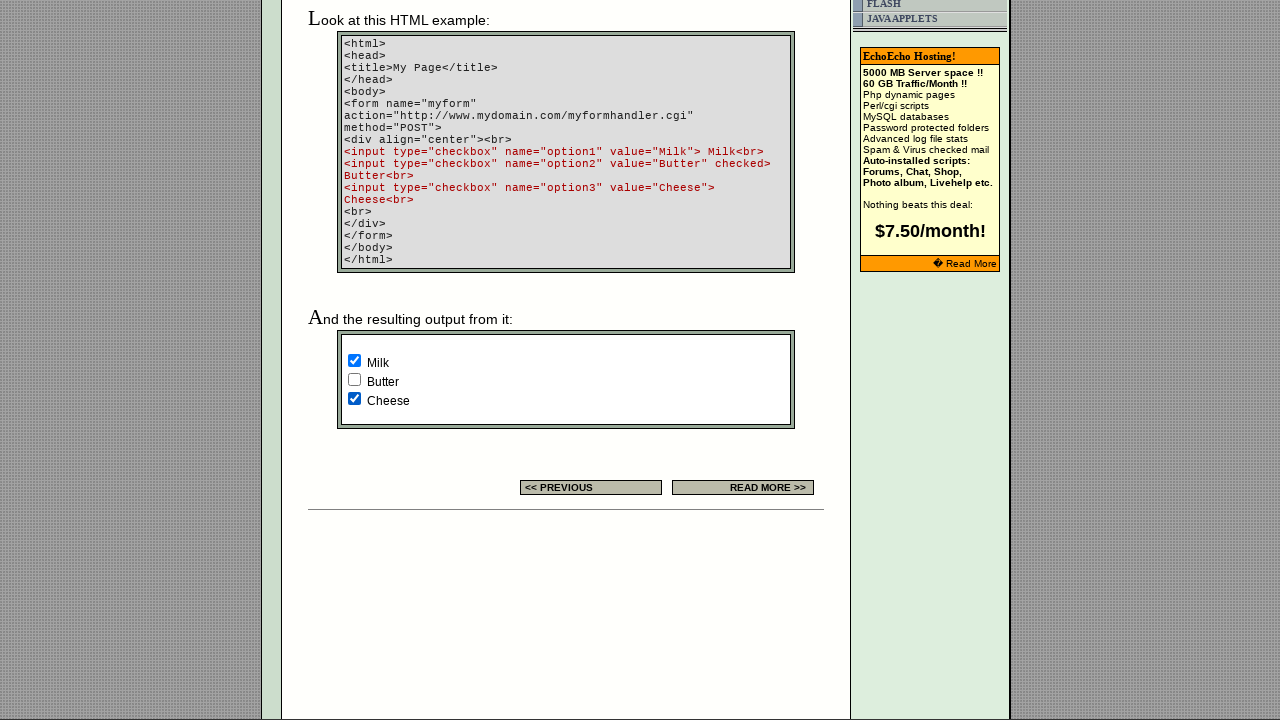